Tests a math challenge form by calculating a value, selecting checkboxes and radio buttons, and submitting the form

Starting URL: https://suninjuly.github.io/math.html

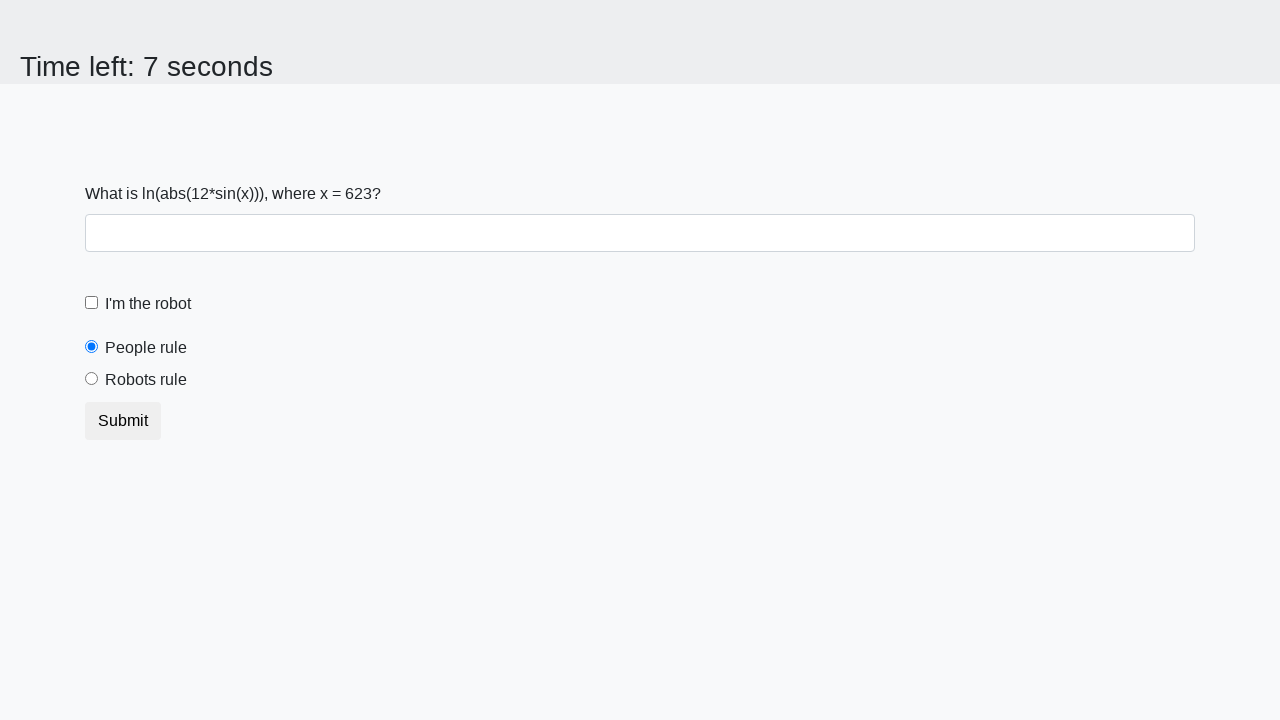

Located people radio button element
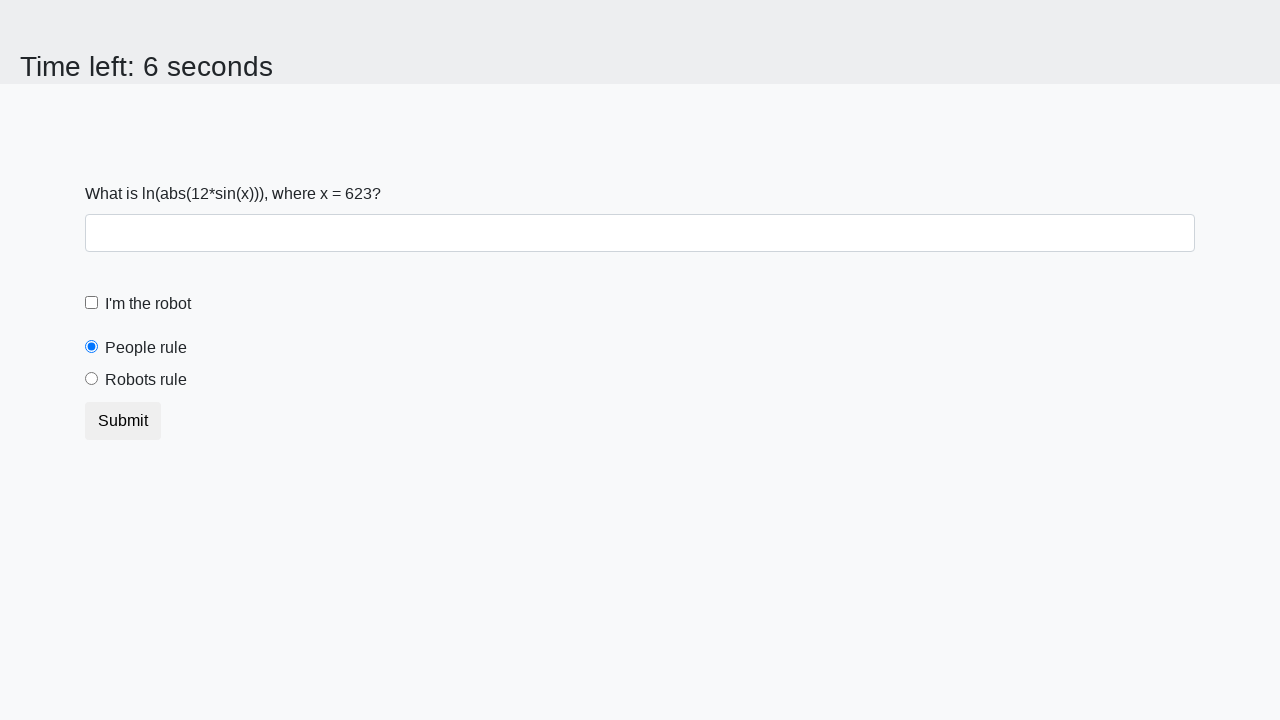

Retrieved checked attribute from people radio button
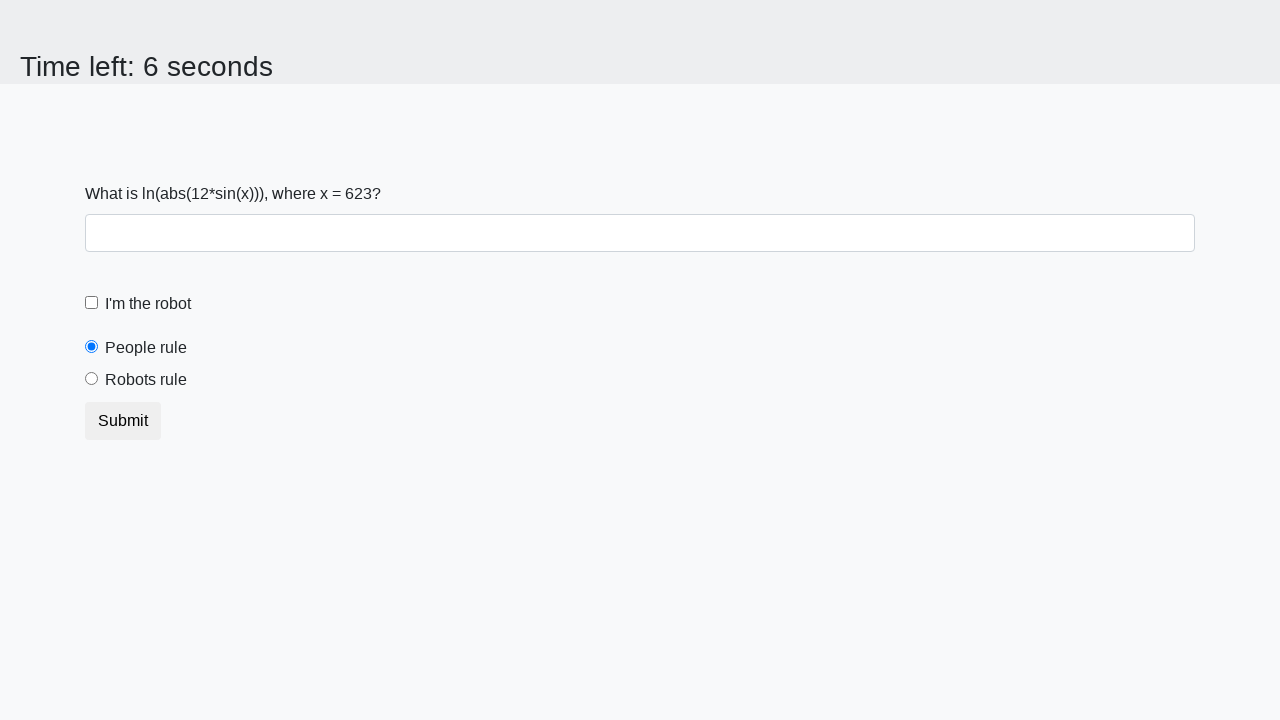

Verified people radio button is selected by default
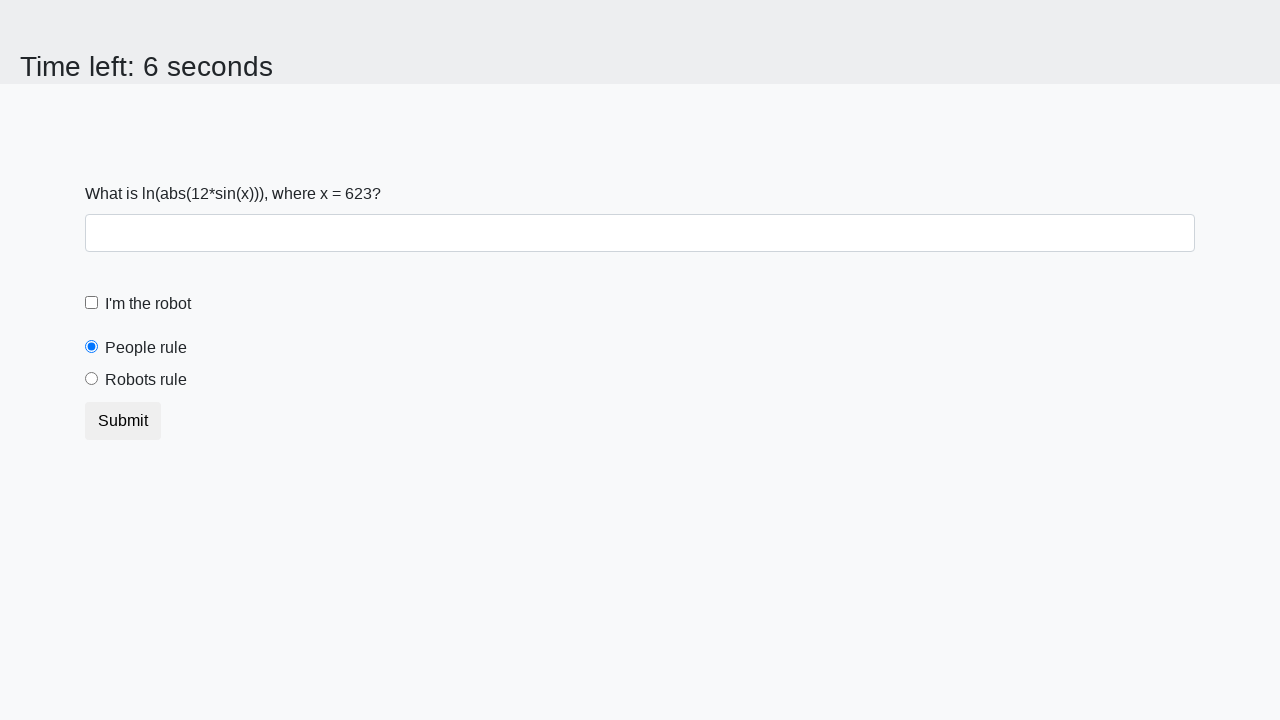

Located robots radio button element
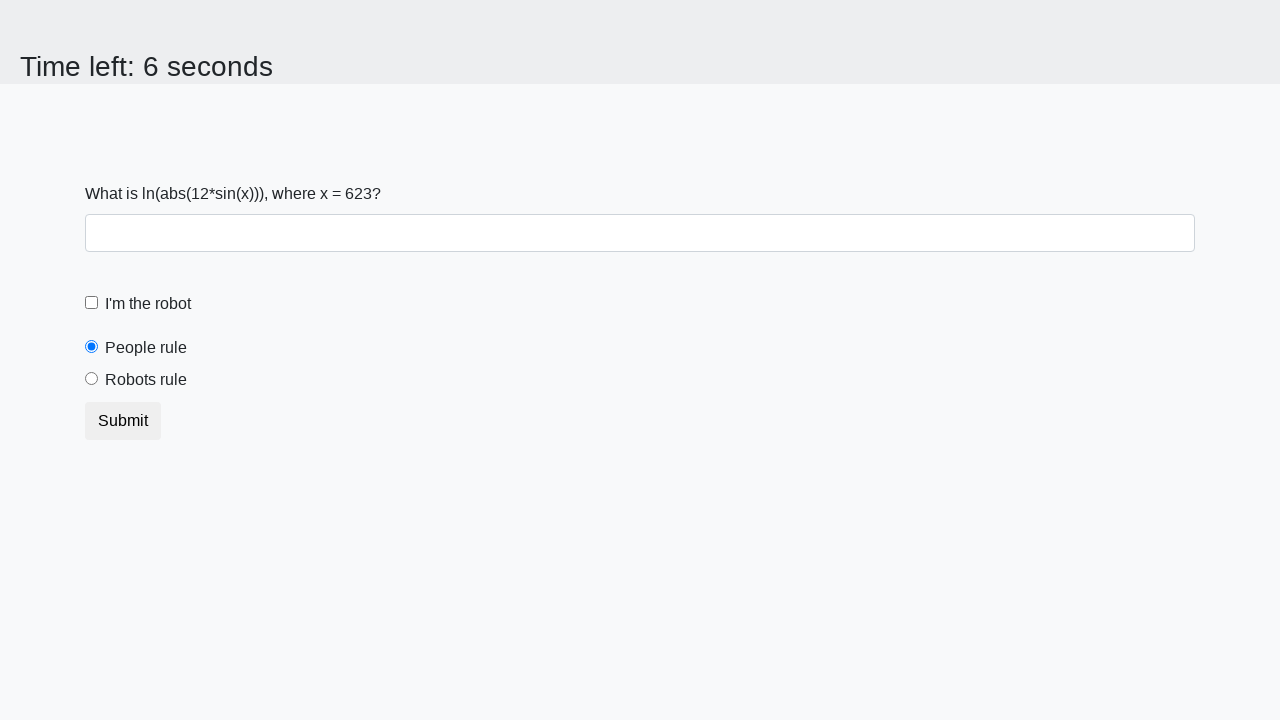

Retrieved checked attribute from robots radio button
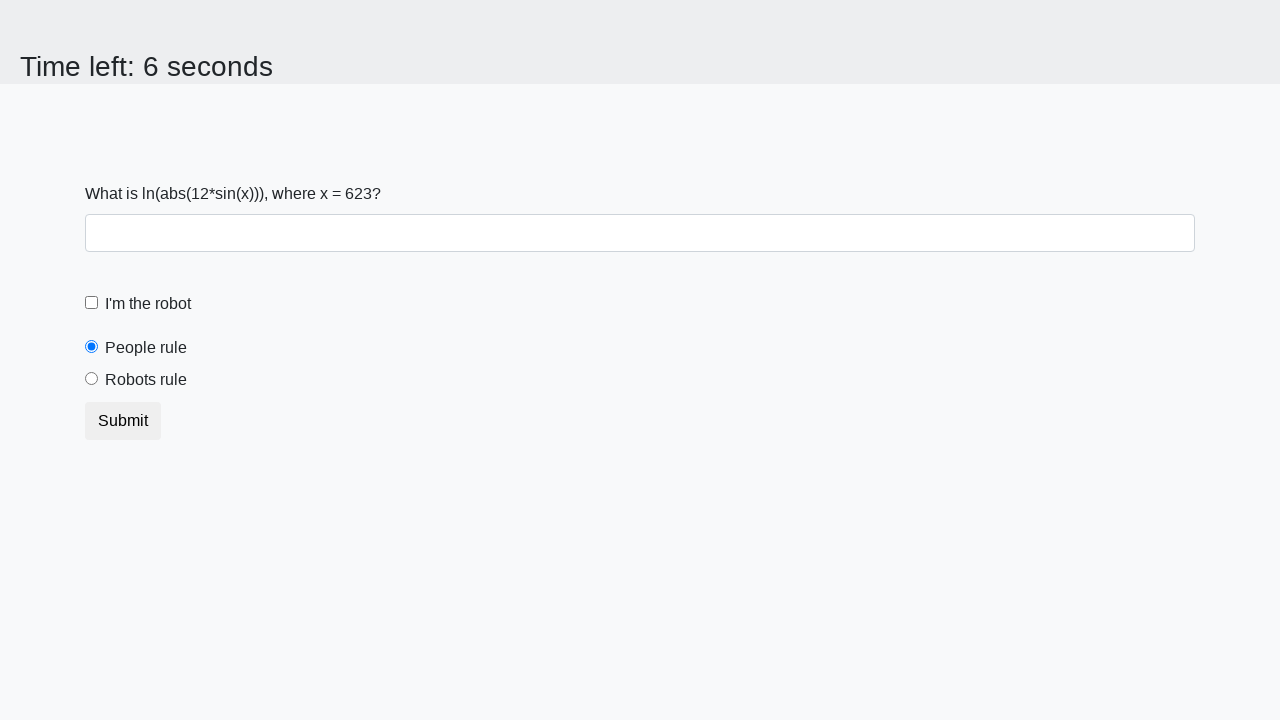

Located Submit button element
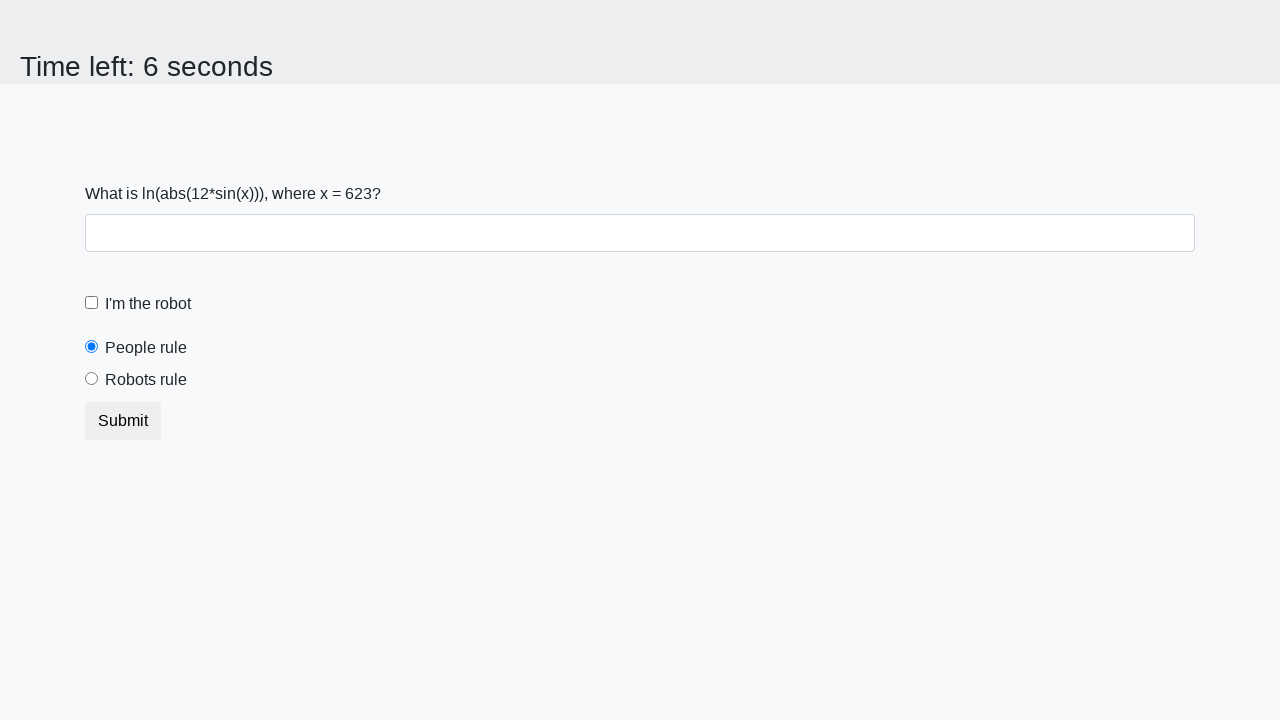

Retrieved disabled attribute from Submit button
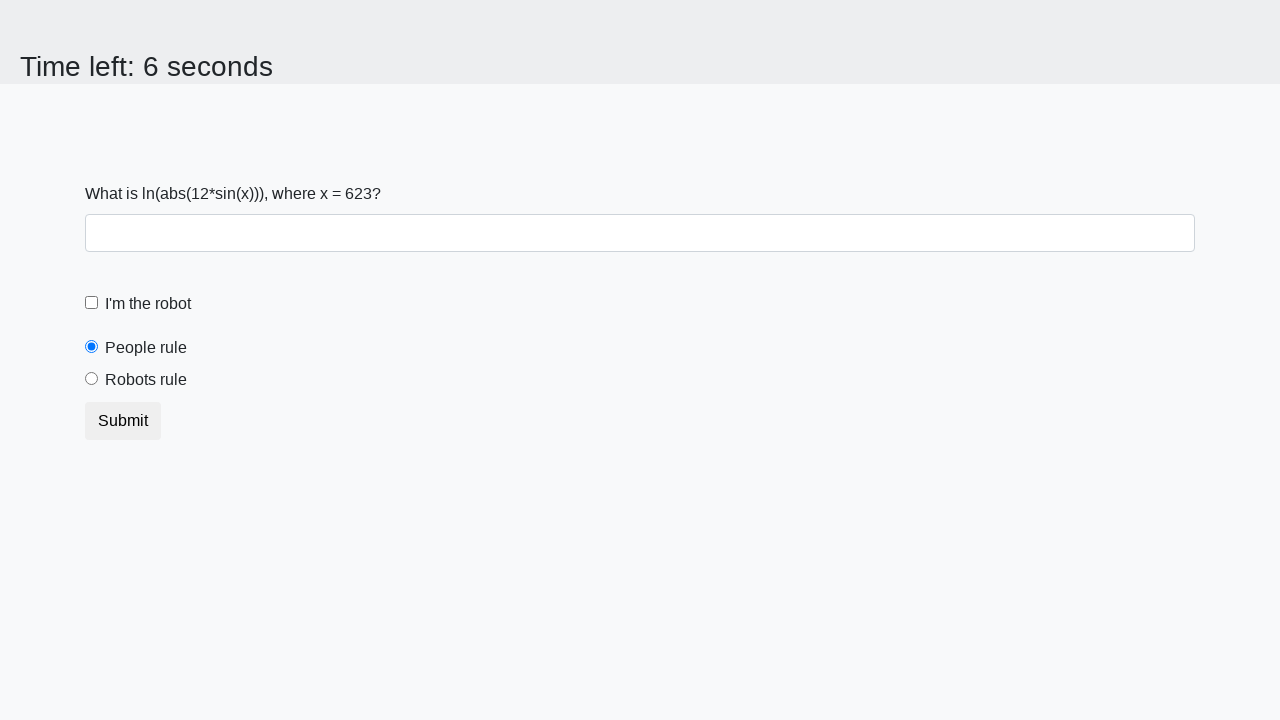

Located math problem value input element
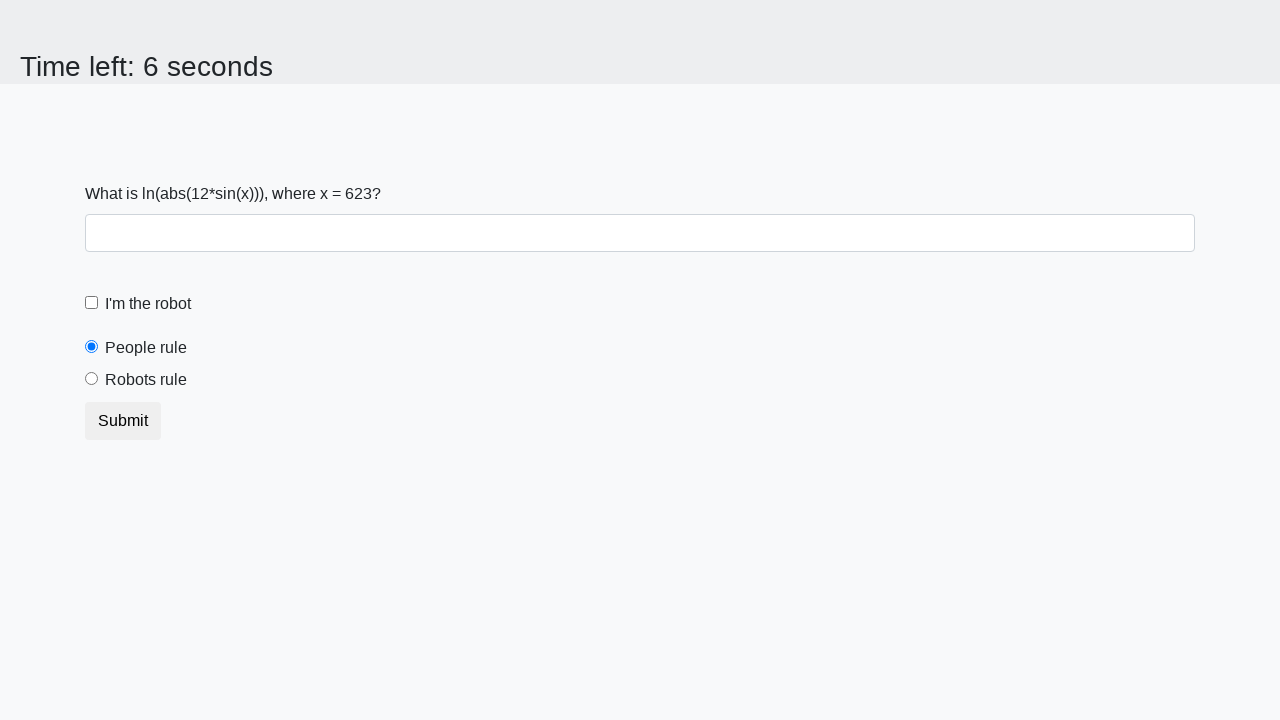

Retrieved math problem value: 623
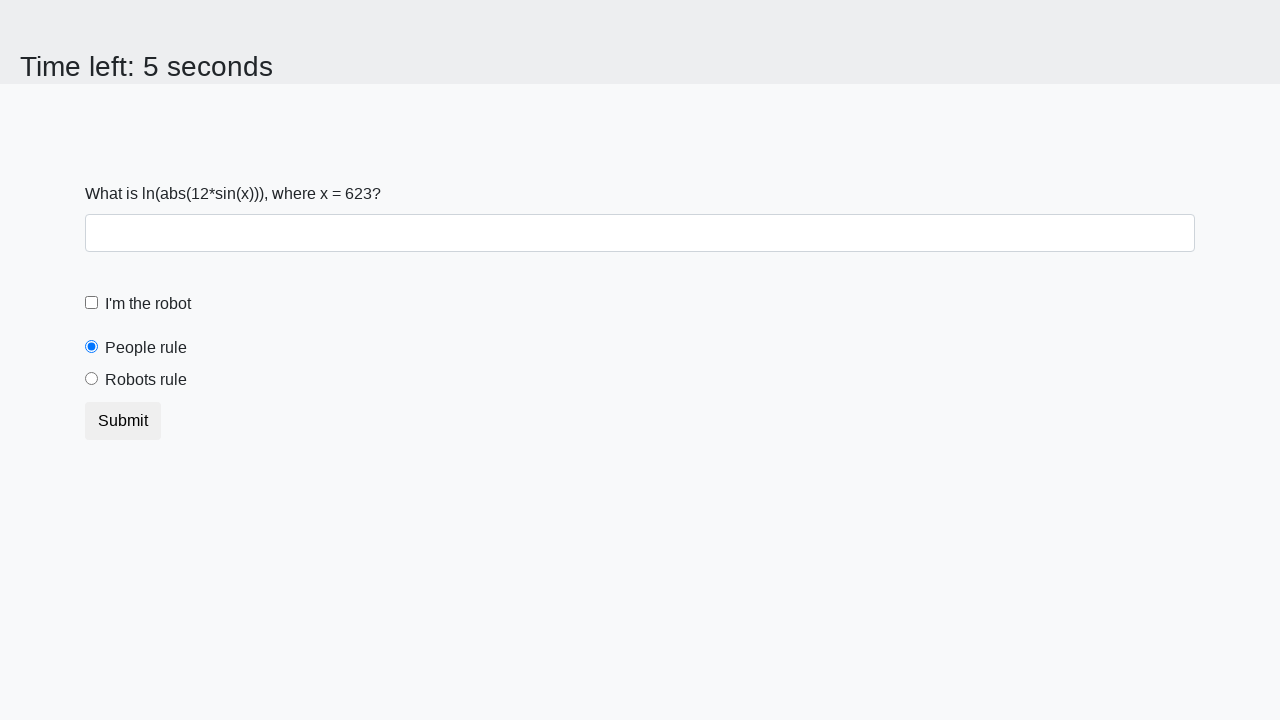

Calculated answer: 2.2887119256626525
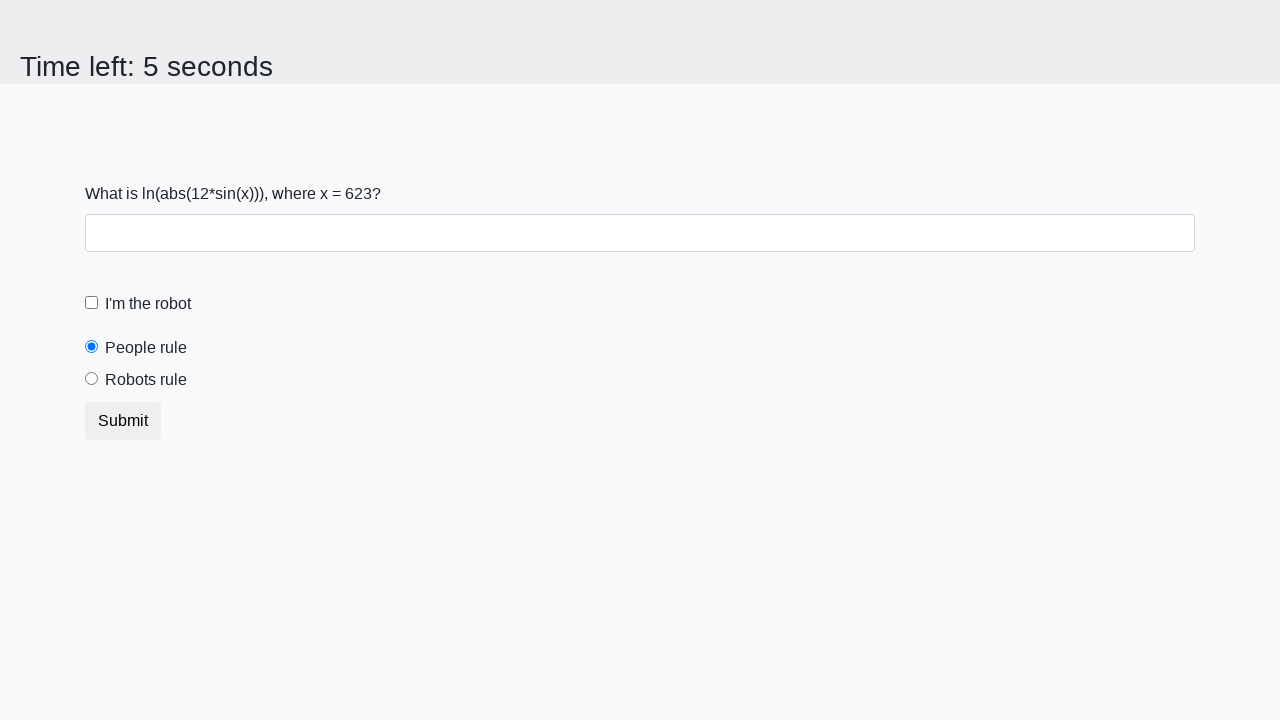

Filled answer field with calculated value: 2.2887119256626525 on #answer
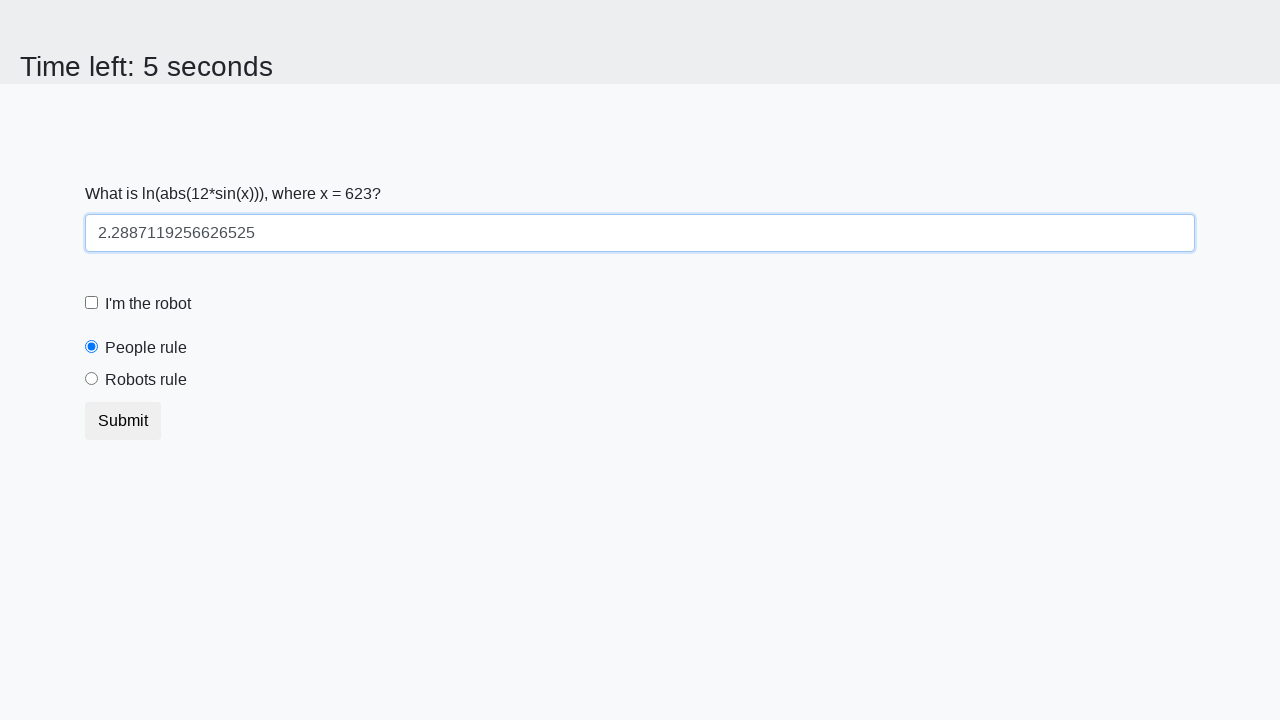

Clicked robot checkbox at (148, 304) on [for='robotCheckbox']
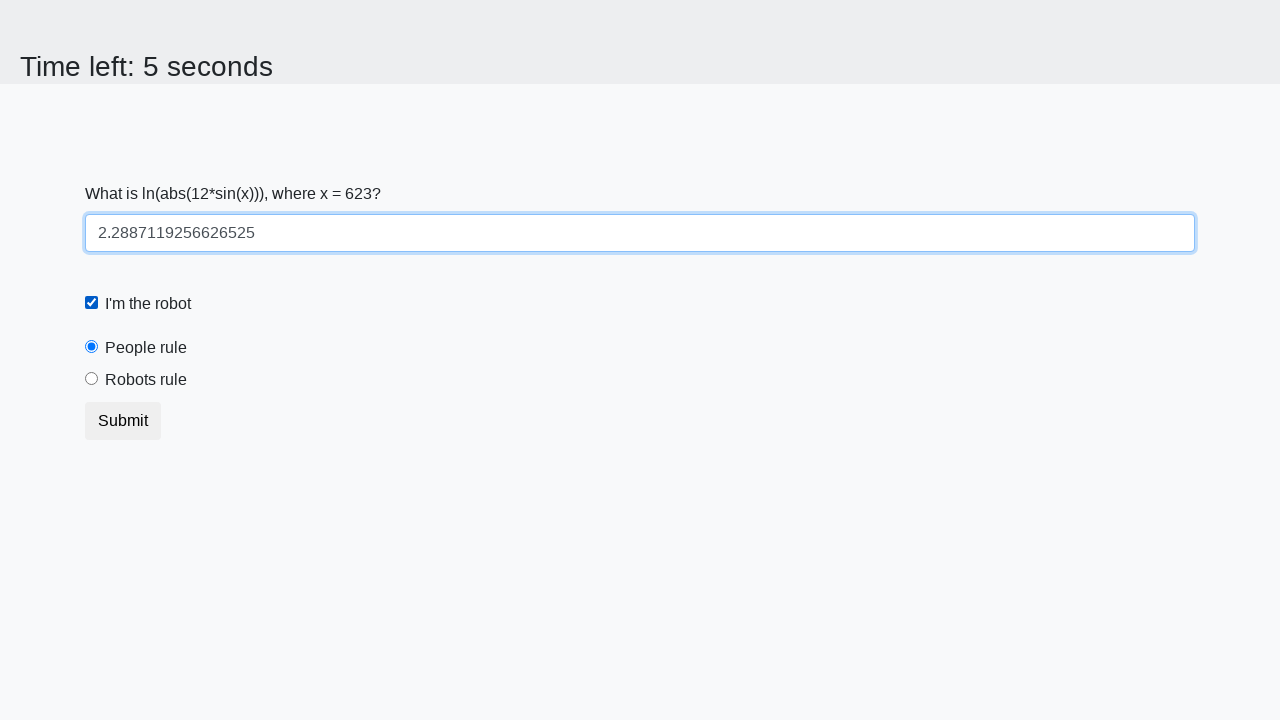

Clicked robots rule radio button at (146, 380) on [for='robotsRule']
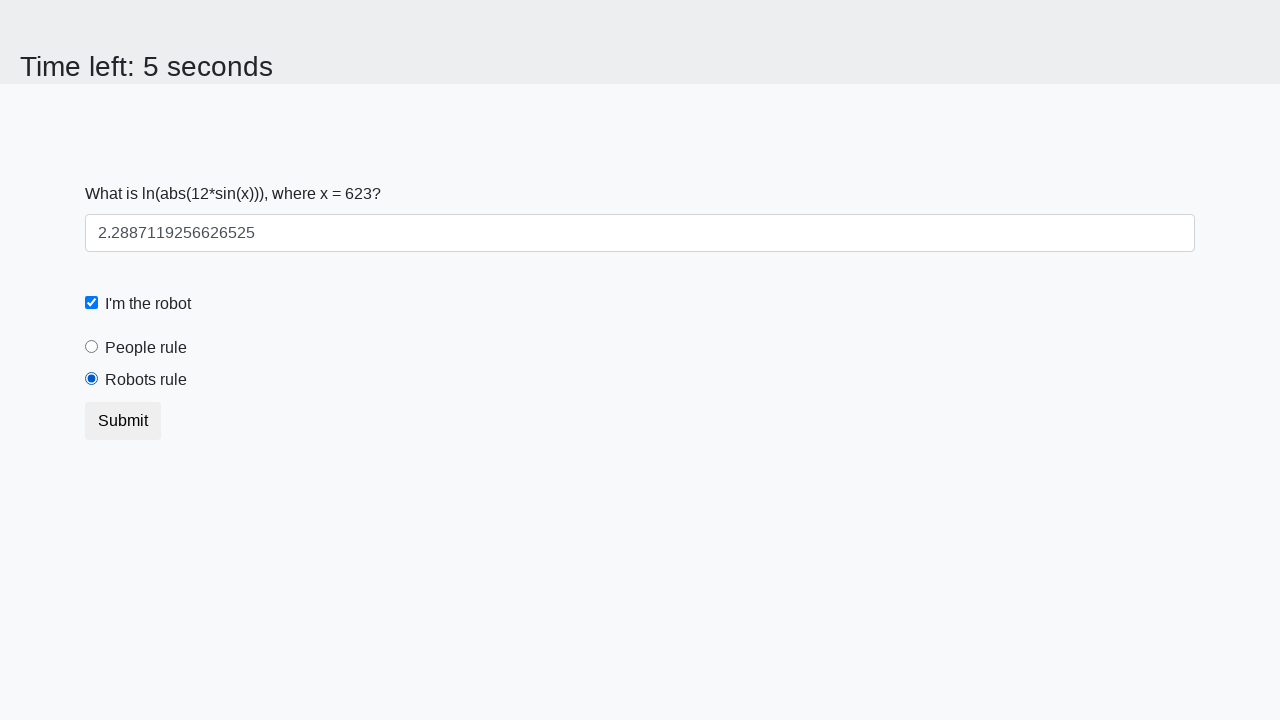

Clicked Submit button to submit the form at (123, 421) on xpath=//button[contains(text(),'Submit')]
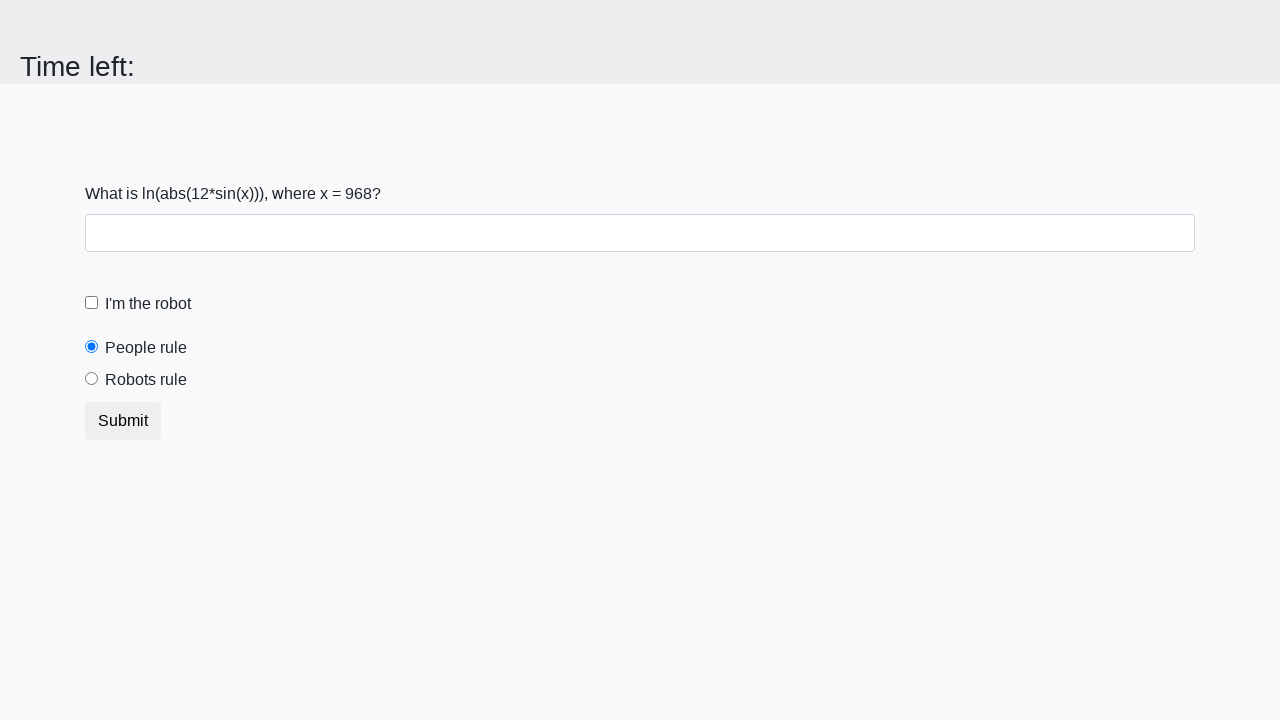

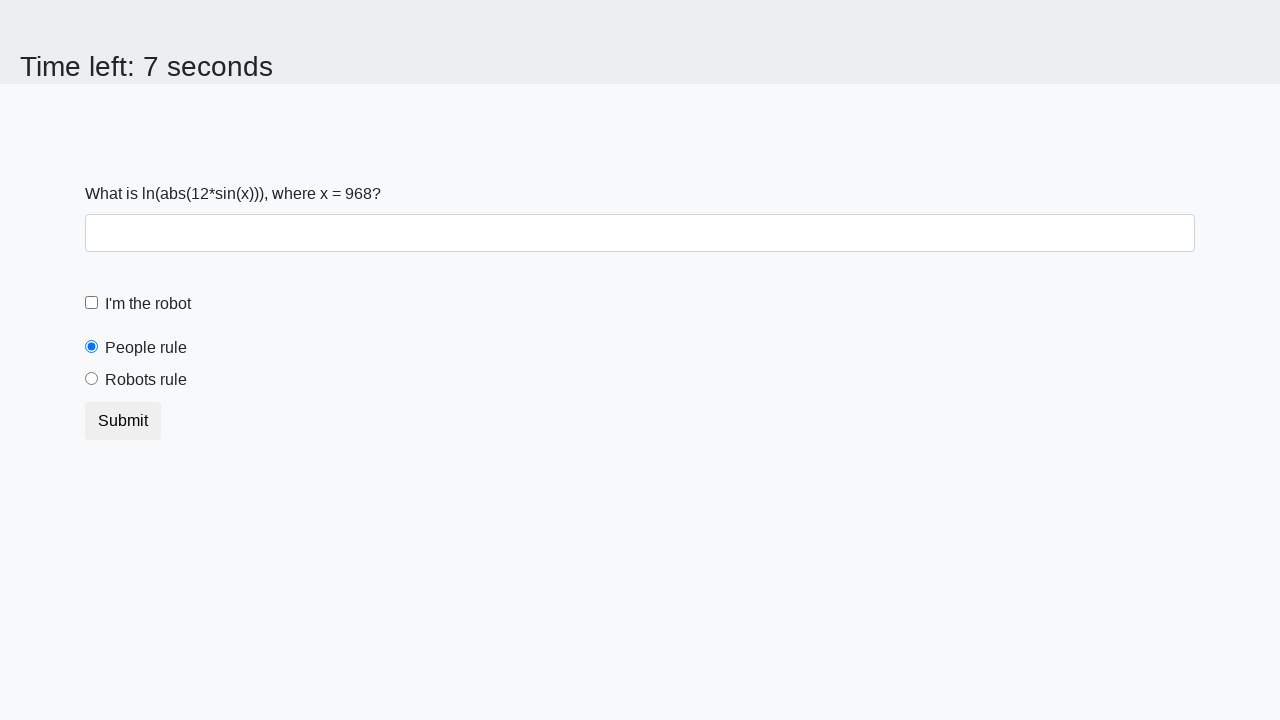